Demonstrates Playwright locator strategies by clicking an image using alt text on the Playwright documentation site, then navigating to OrangeHRM to verify a title-based locator.

Starting URL: https://playwright.dev/java/

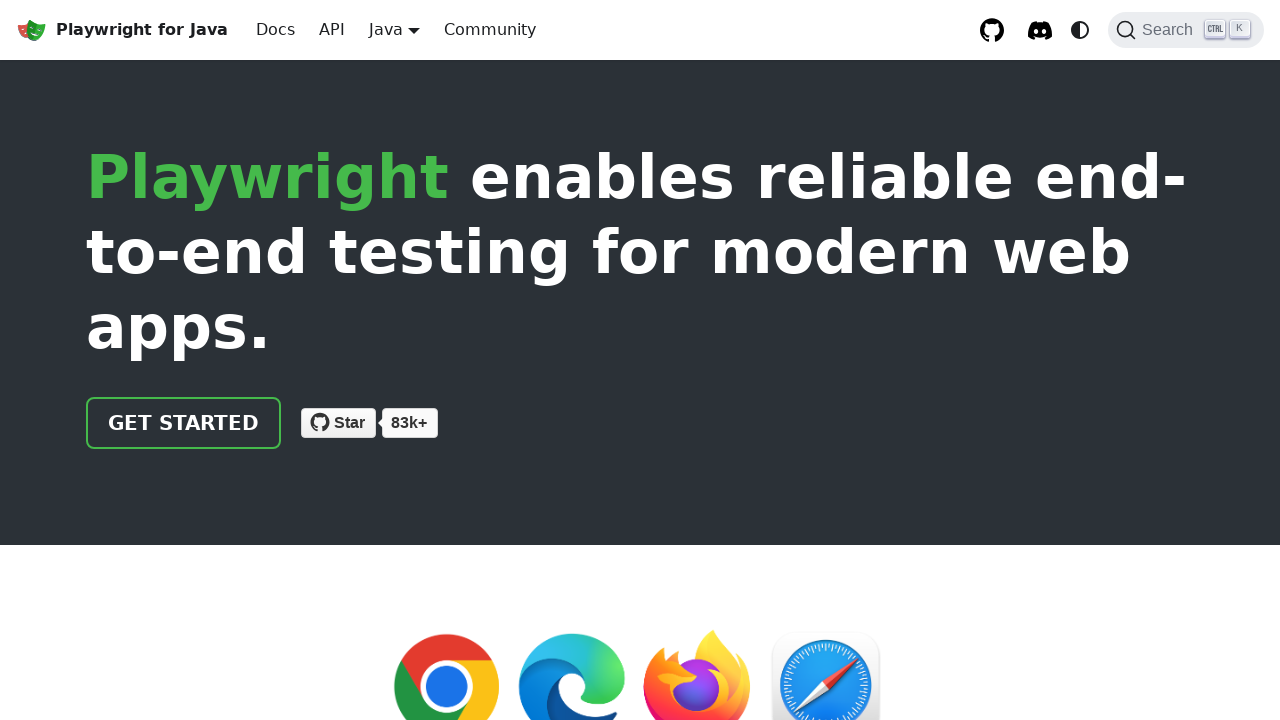

Clicked Playwright logo using alt text locator at (32, 30) on internal:attr=[alt="Playwright logo"i]
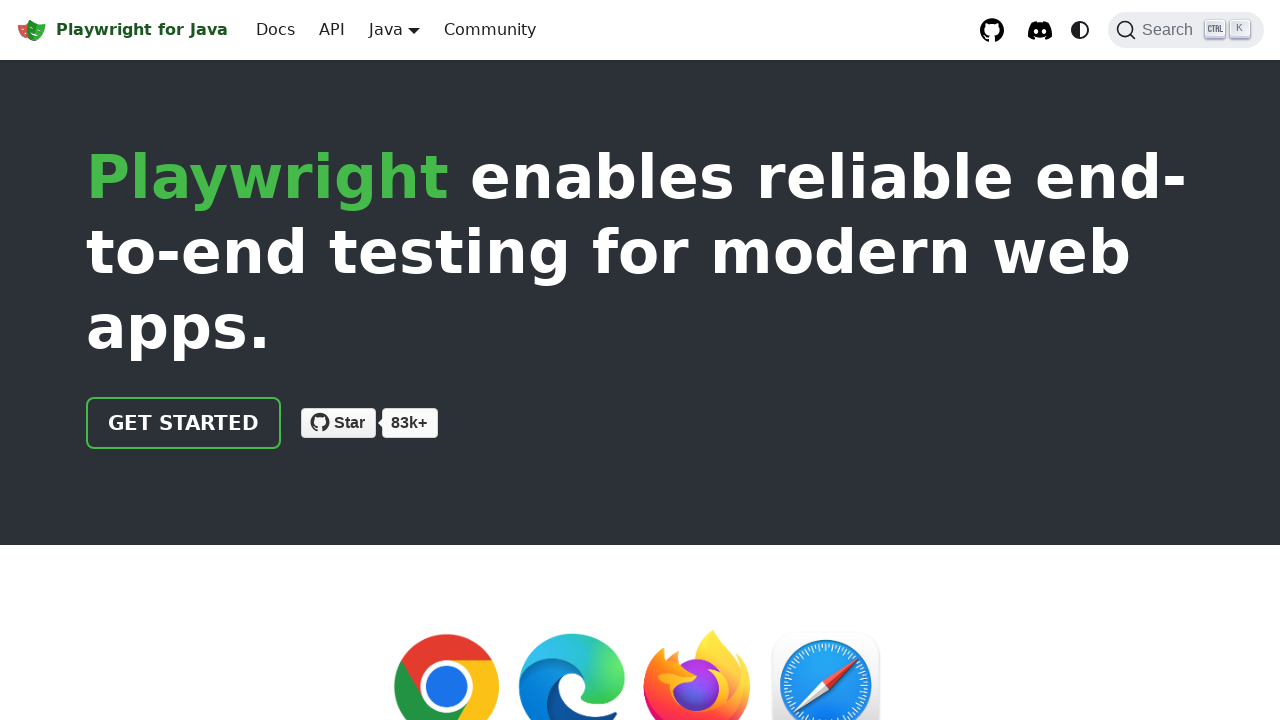

Reloaded the Playwright documentation page
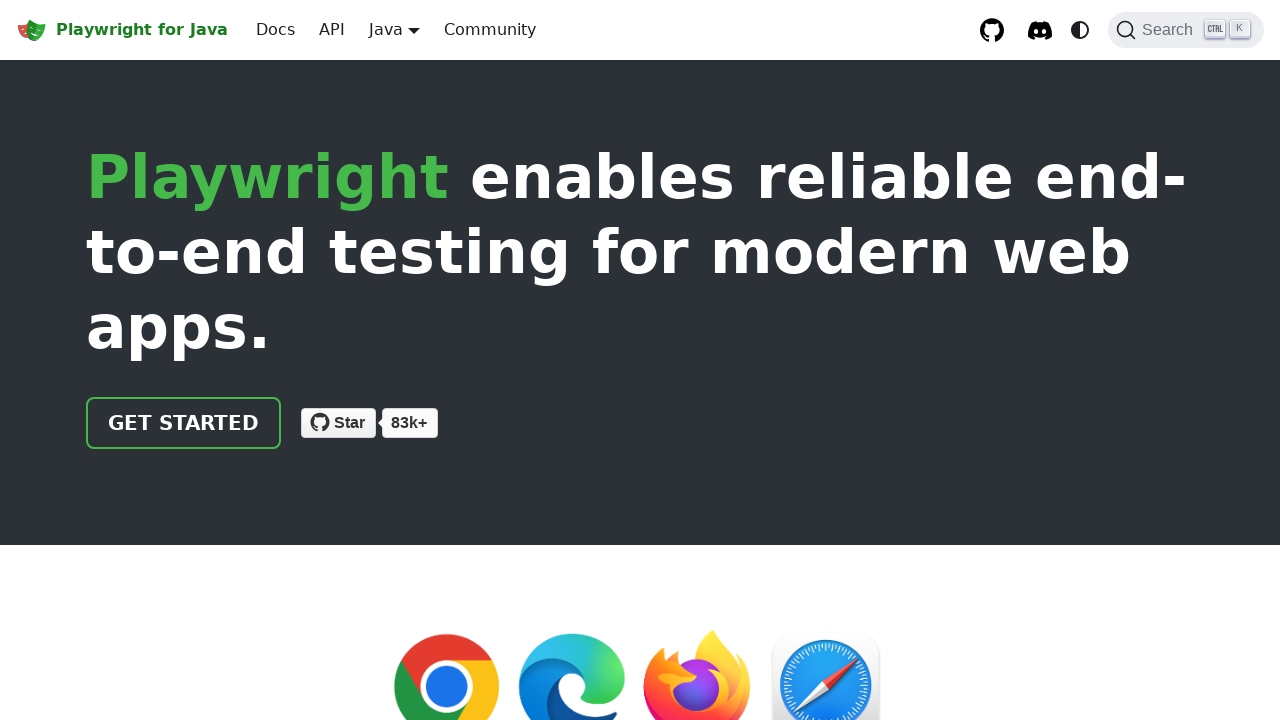

Navigated to OrangeHRM website
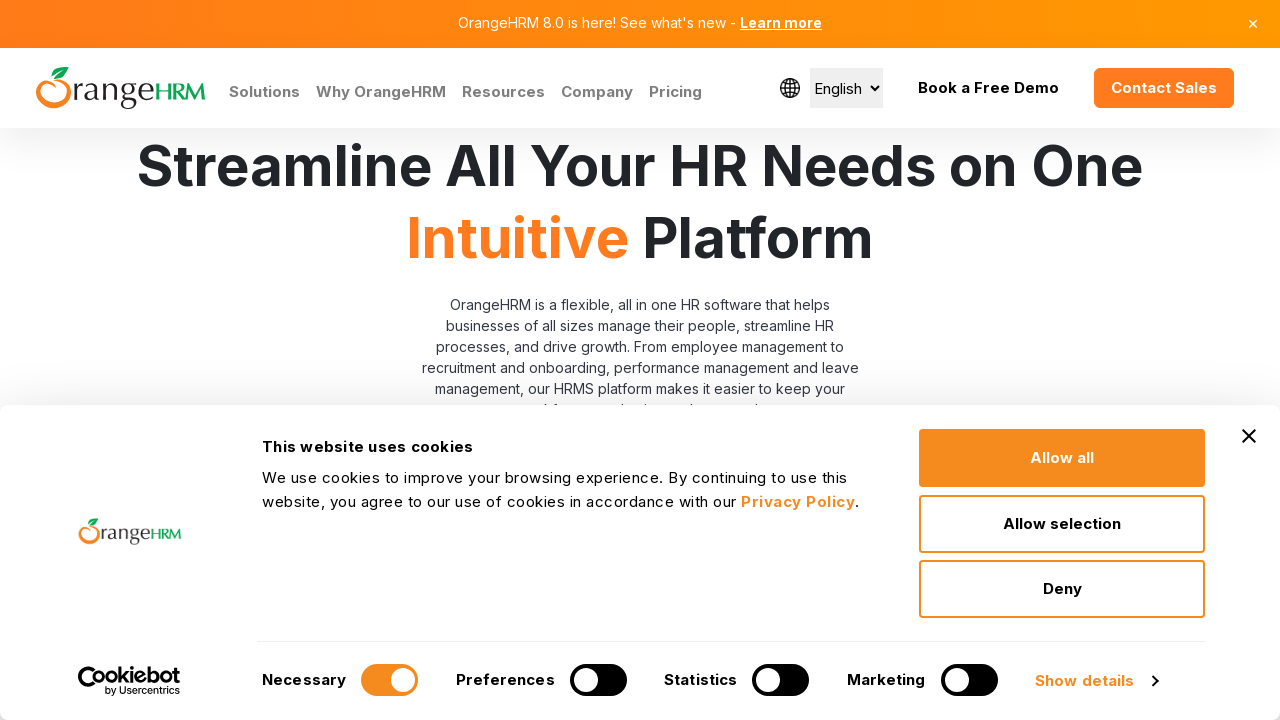

Located element by title attribute 'Human Resources Management Software | OrangeHRM'
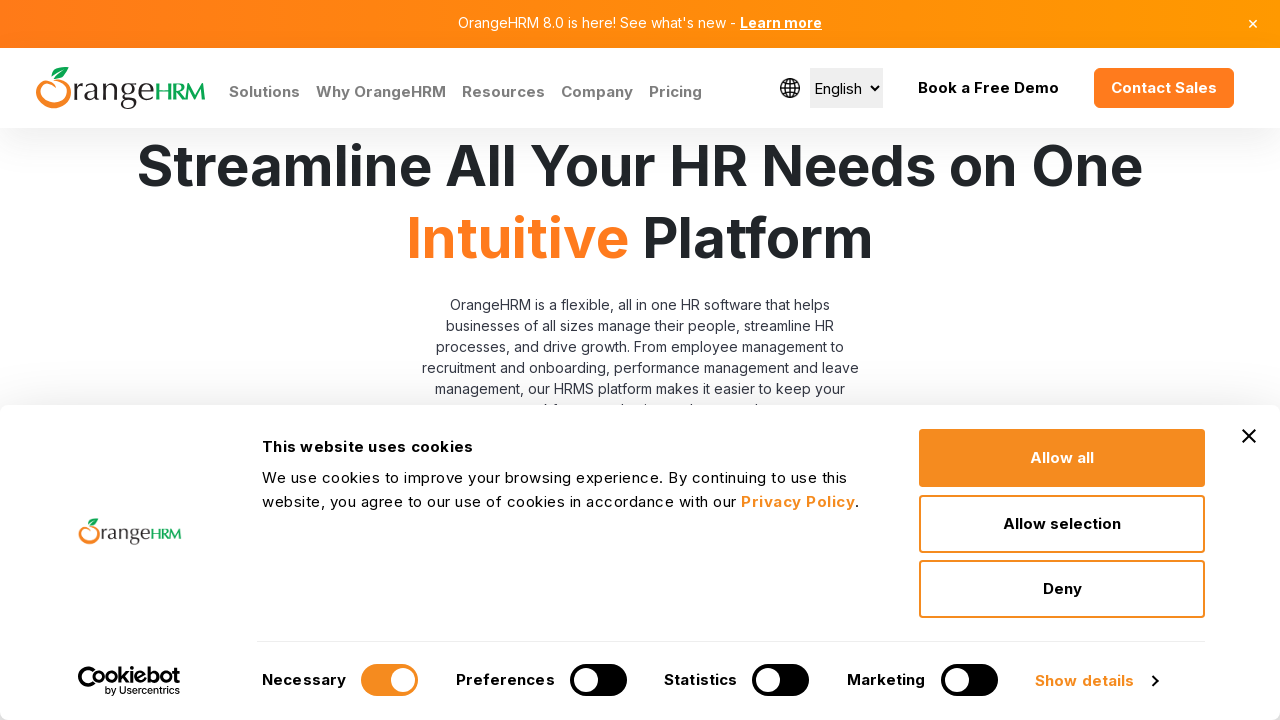

Element with specified title not found
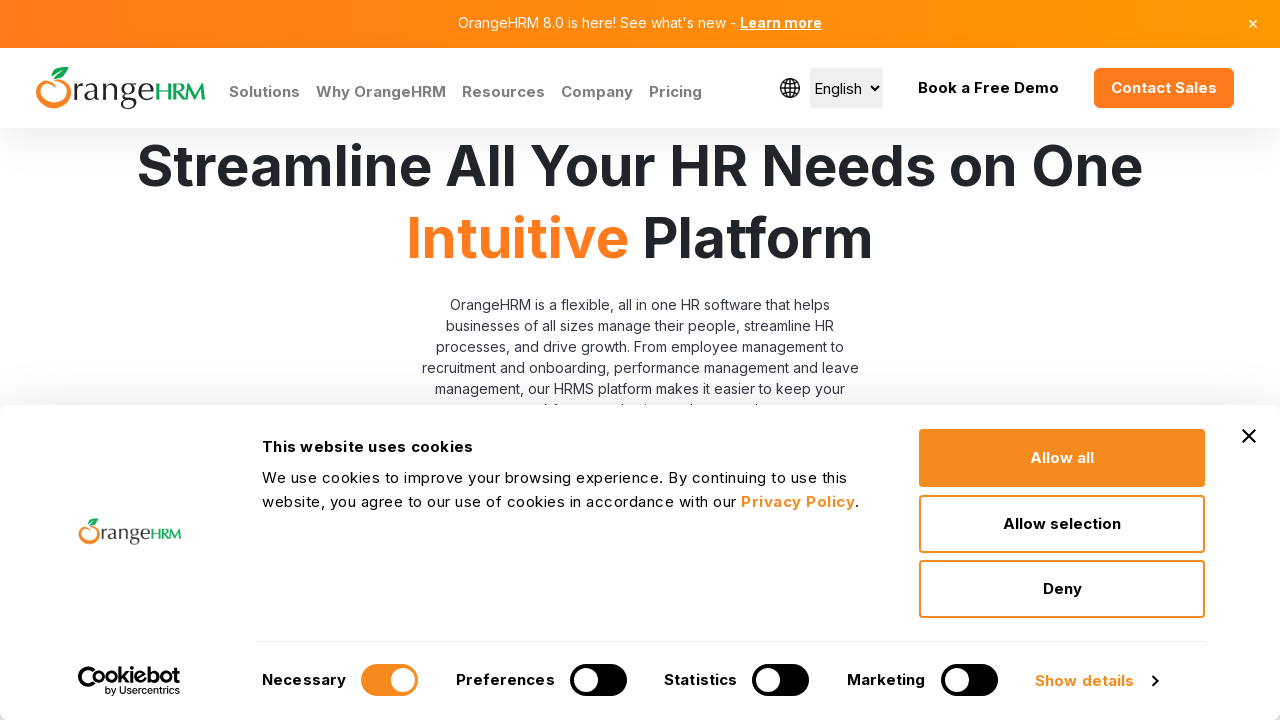

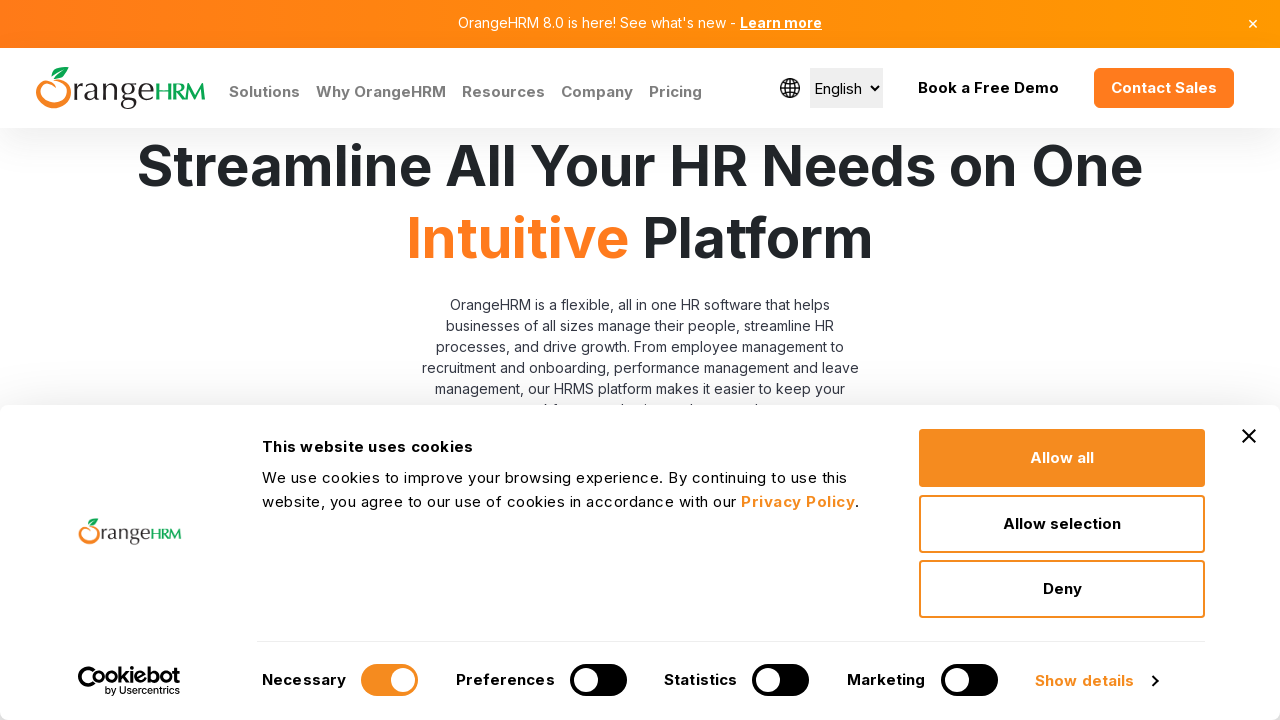